Tests window handling by clicking a link that opens a new window, switching between windows, and verifying content in each window

Starting URL: https://the-internet.herokuapp.com/windows

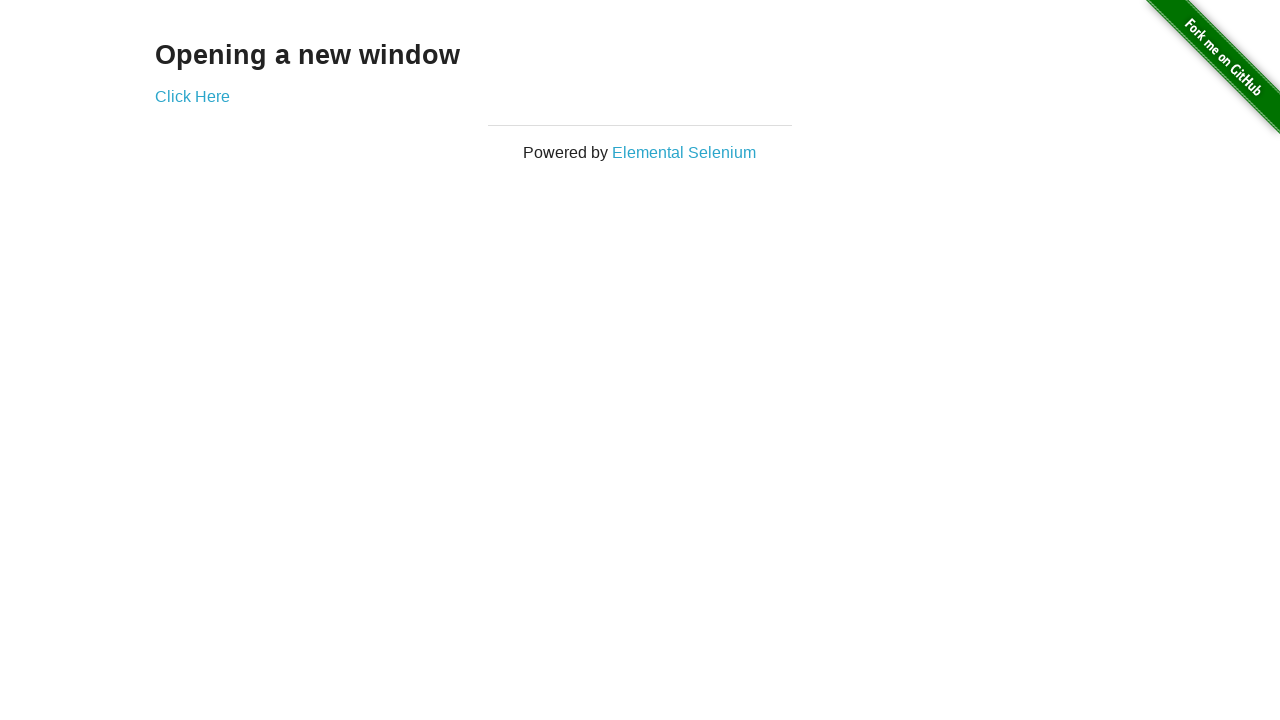

Clicked 'Click Here' link and new window opened at (192, 96) on xpath=//a[normalize-space()='Click Here']
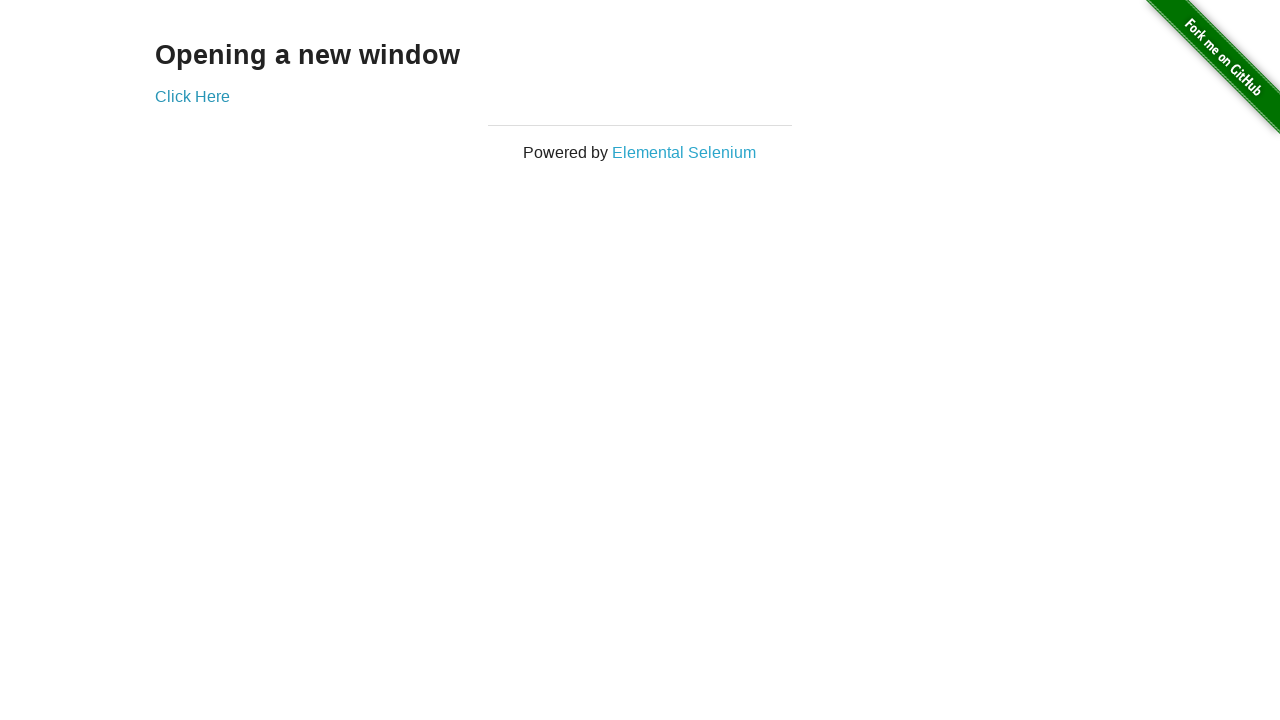

New window loaded completely
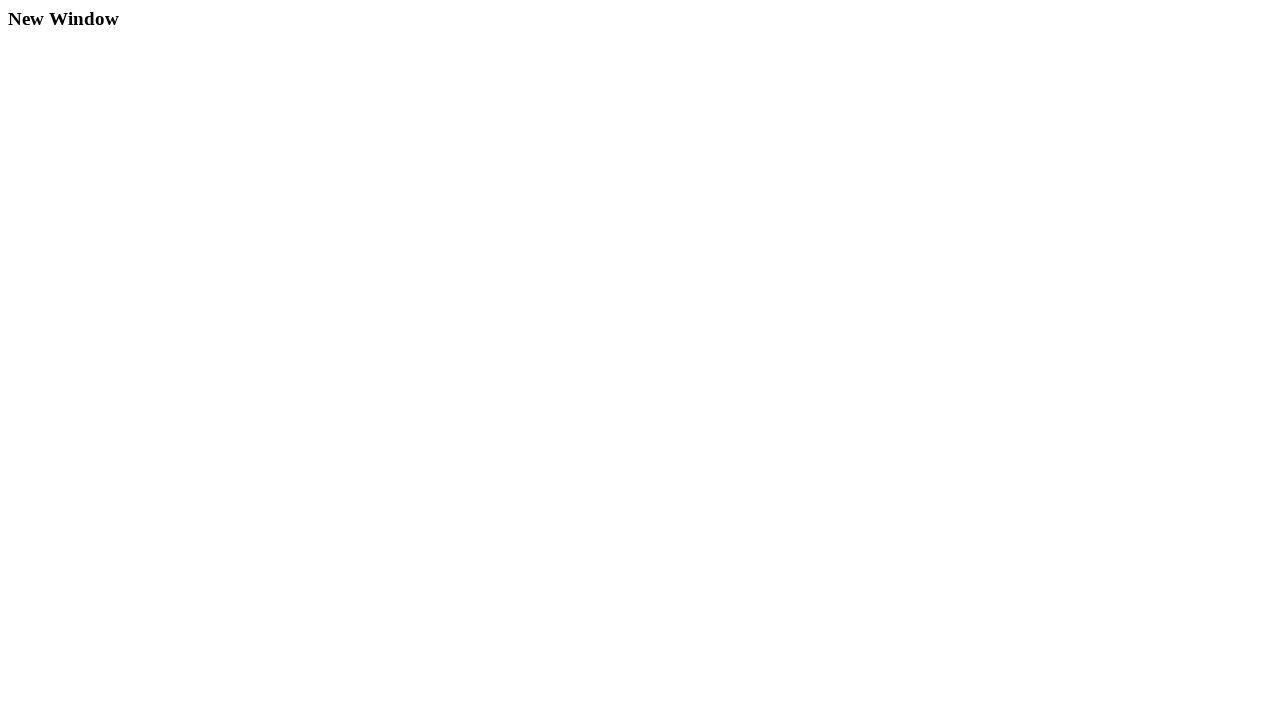

Retrieved text from new window: 'New Window'
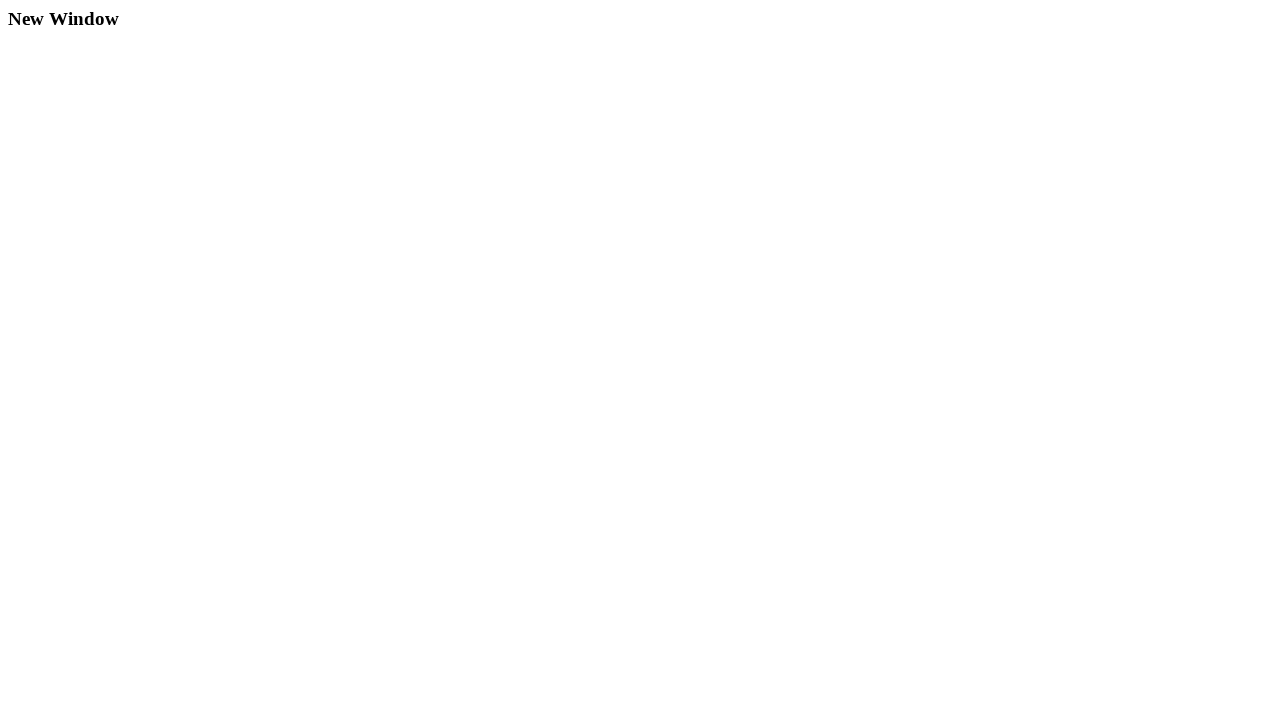

Retrieved text from original window: 'Opening a new window'
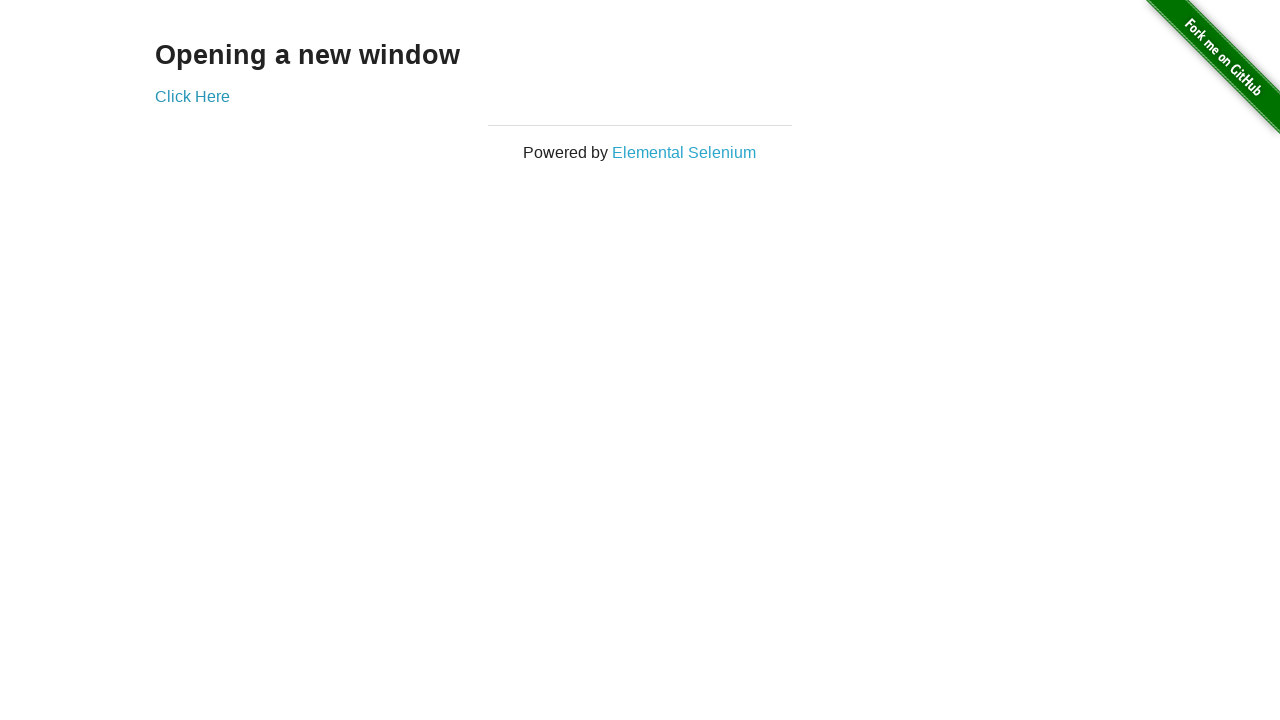

Closed the new window
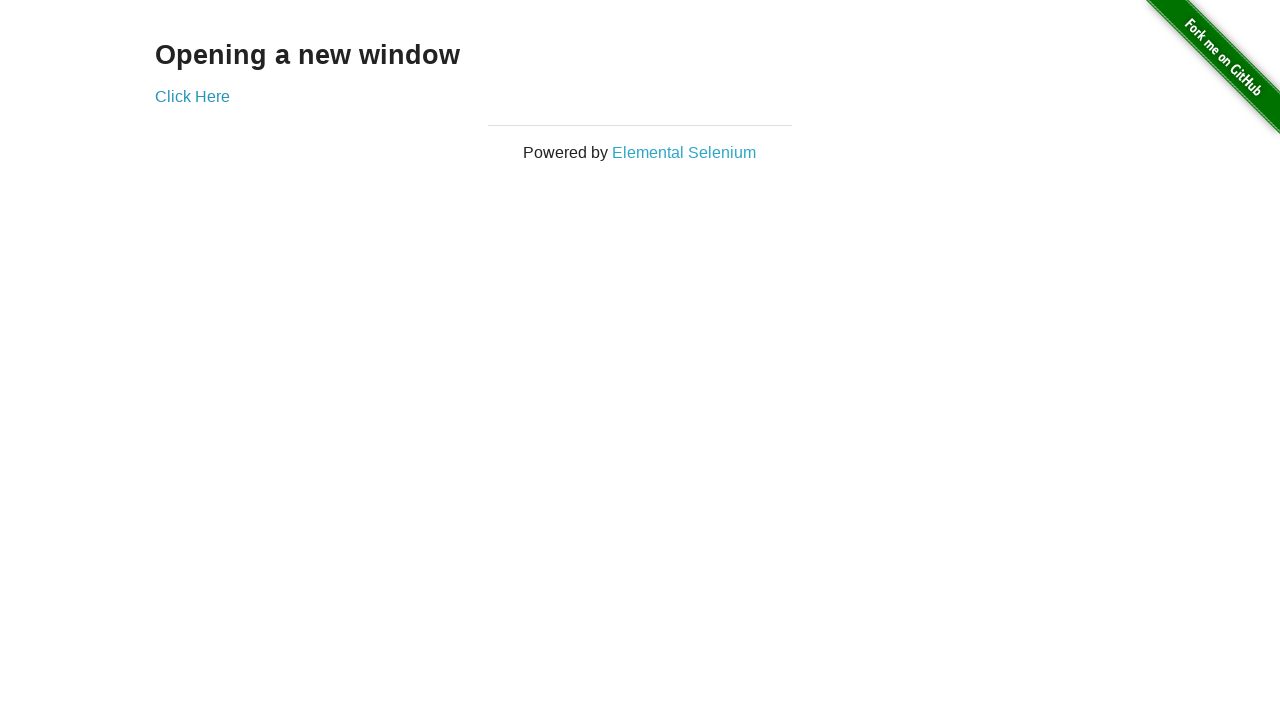

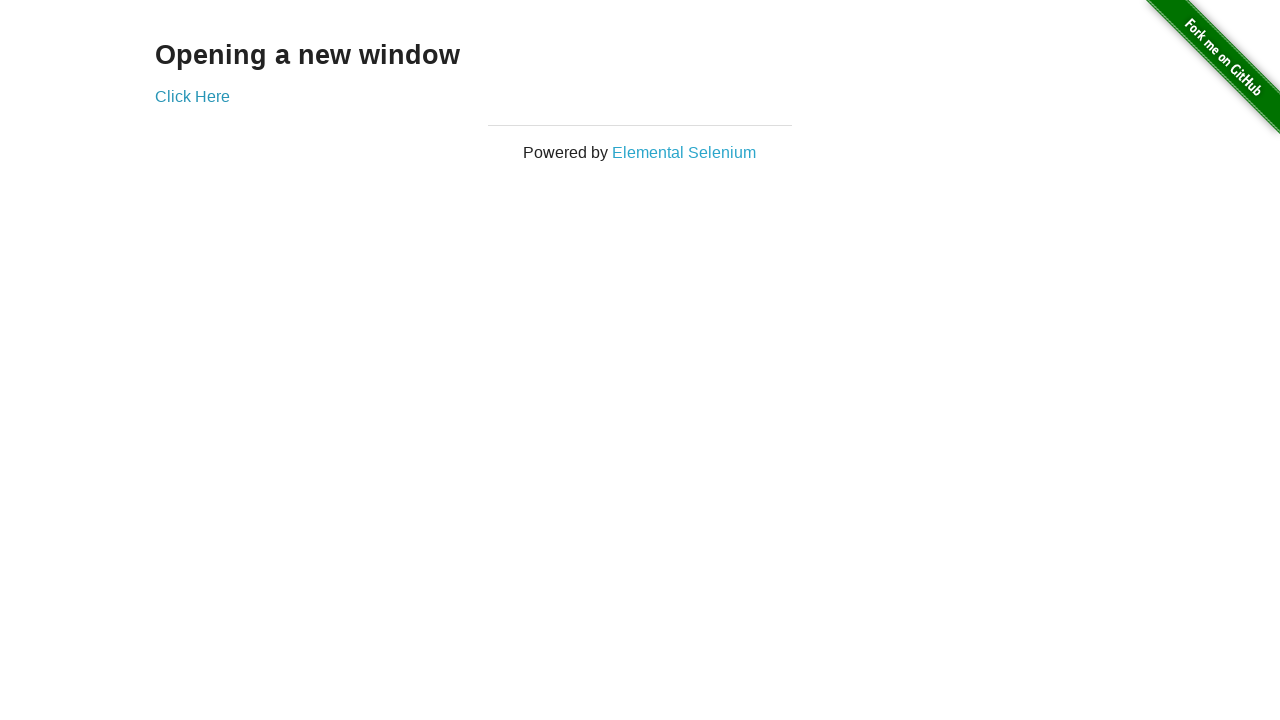